Tests a web form by entering text into a text box, clicking the submit button, and verifying that a success message is displayed.

Starting URL: https://www.selenium.dev/selenium/web/web-form.html

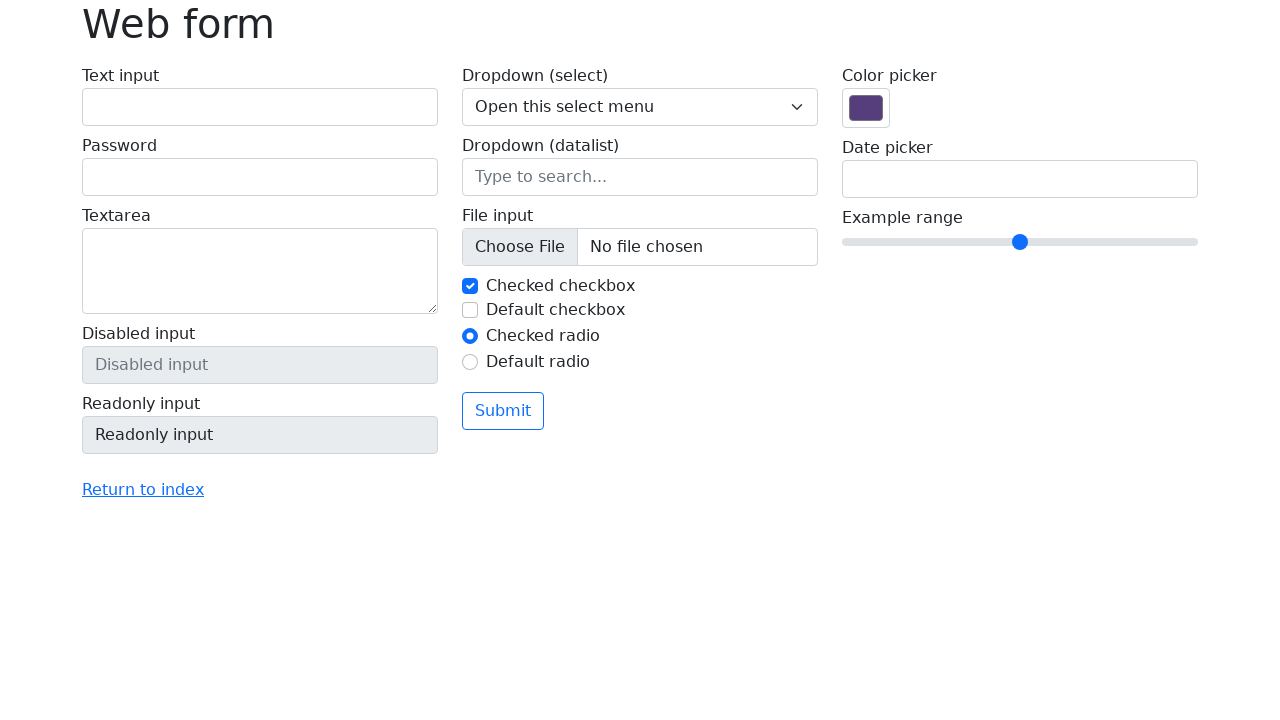

Verified page title is 'Web form'
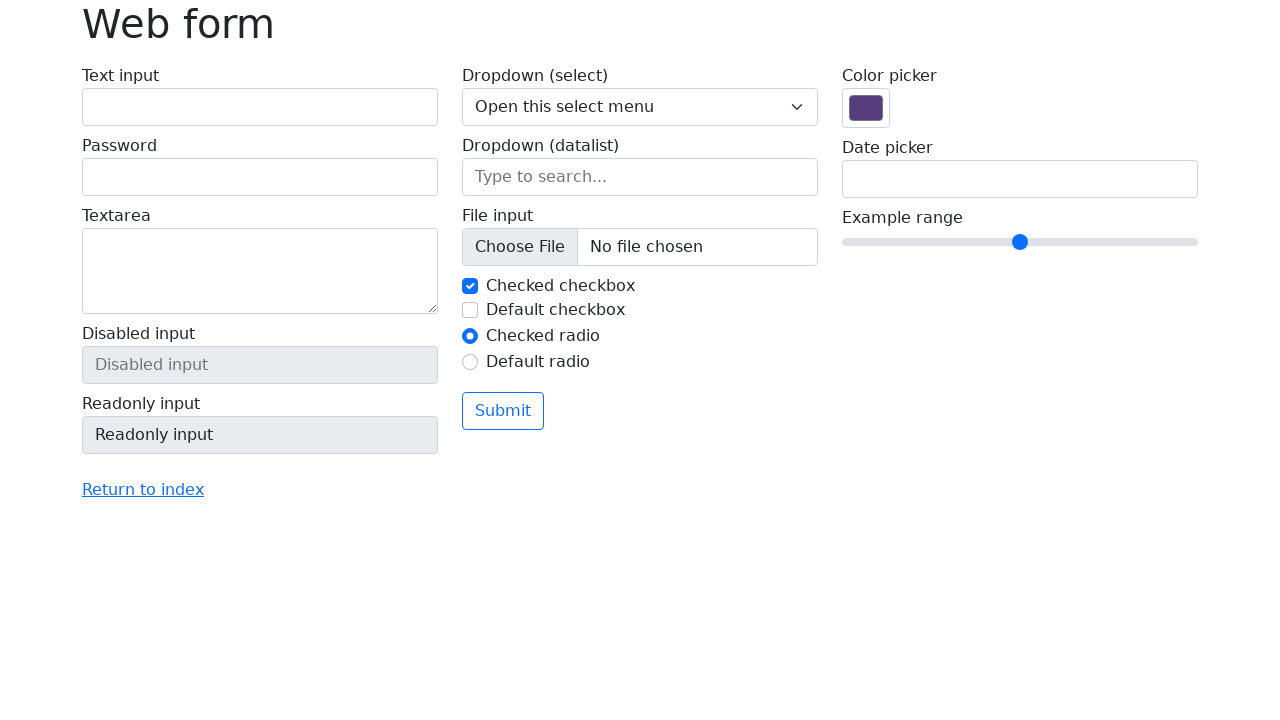

Filled text box with 'Selenium' on input[name='my-text']
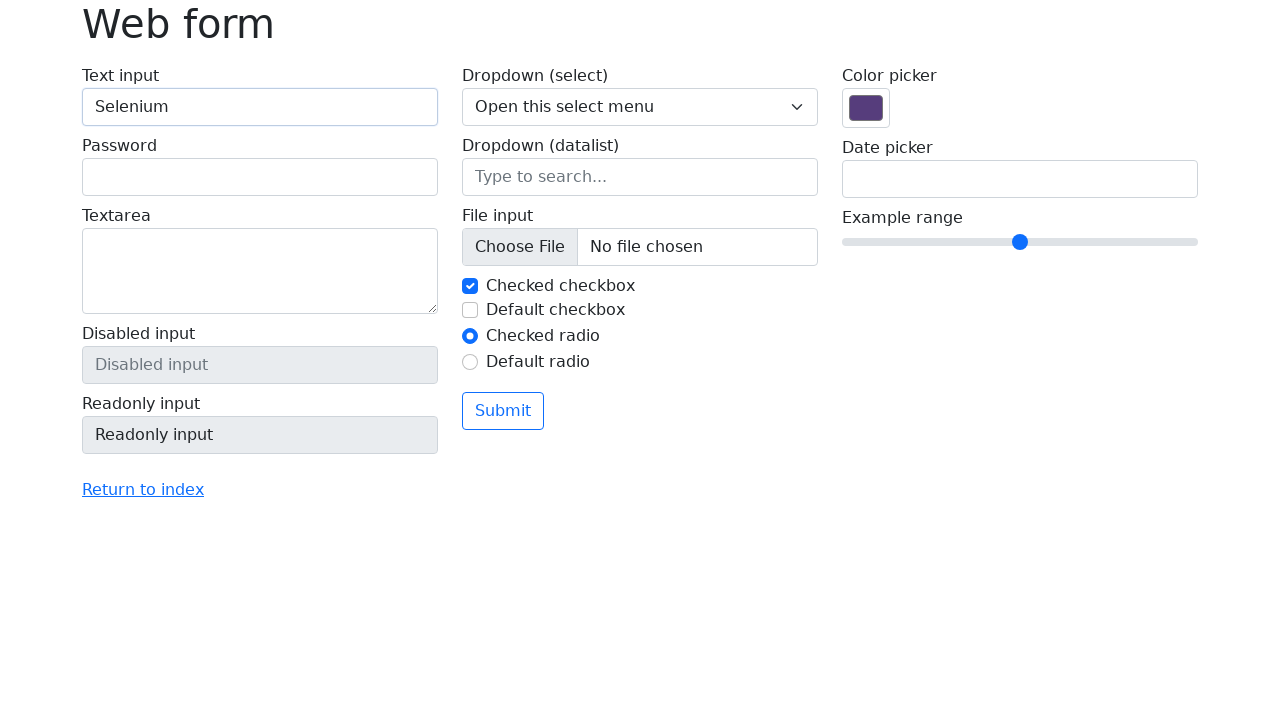

Clicked the submit button at (503, 411) on button
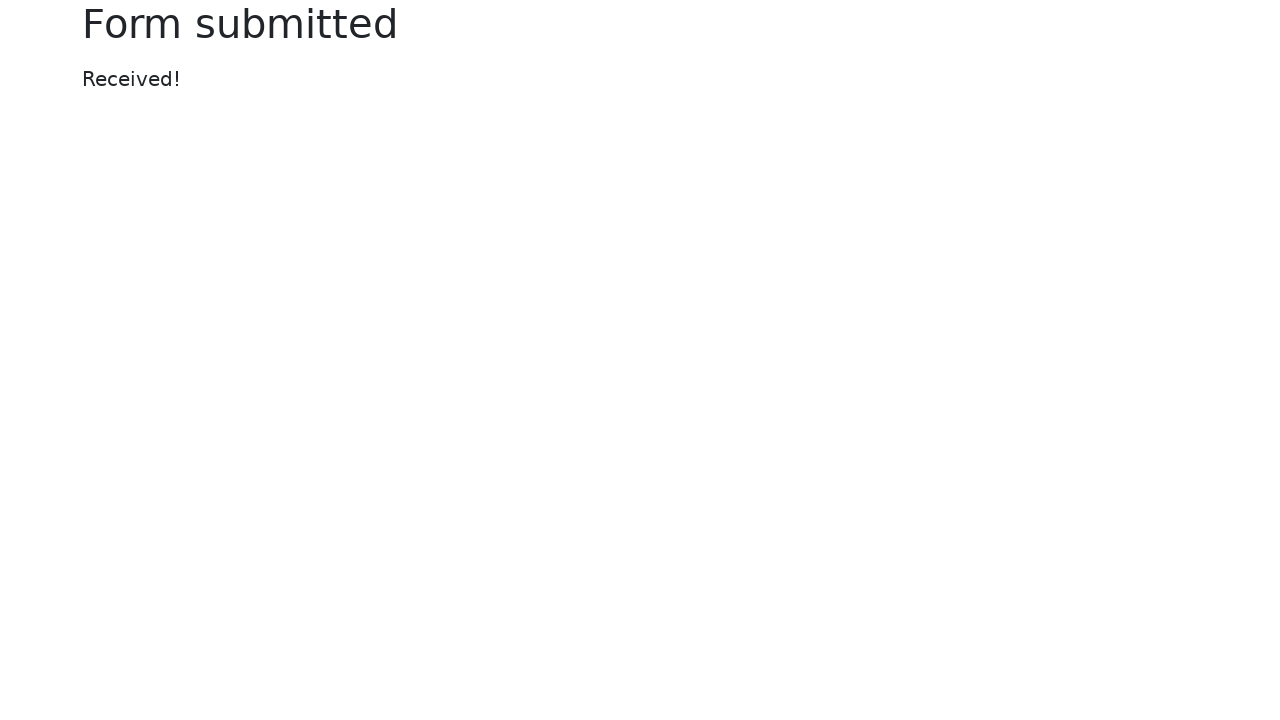

Success message element loaded
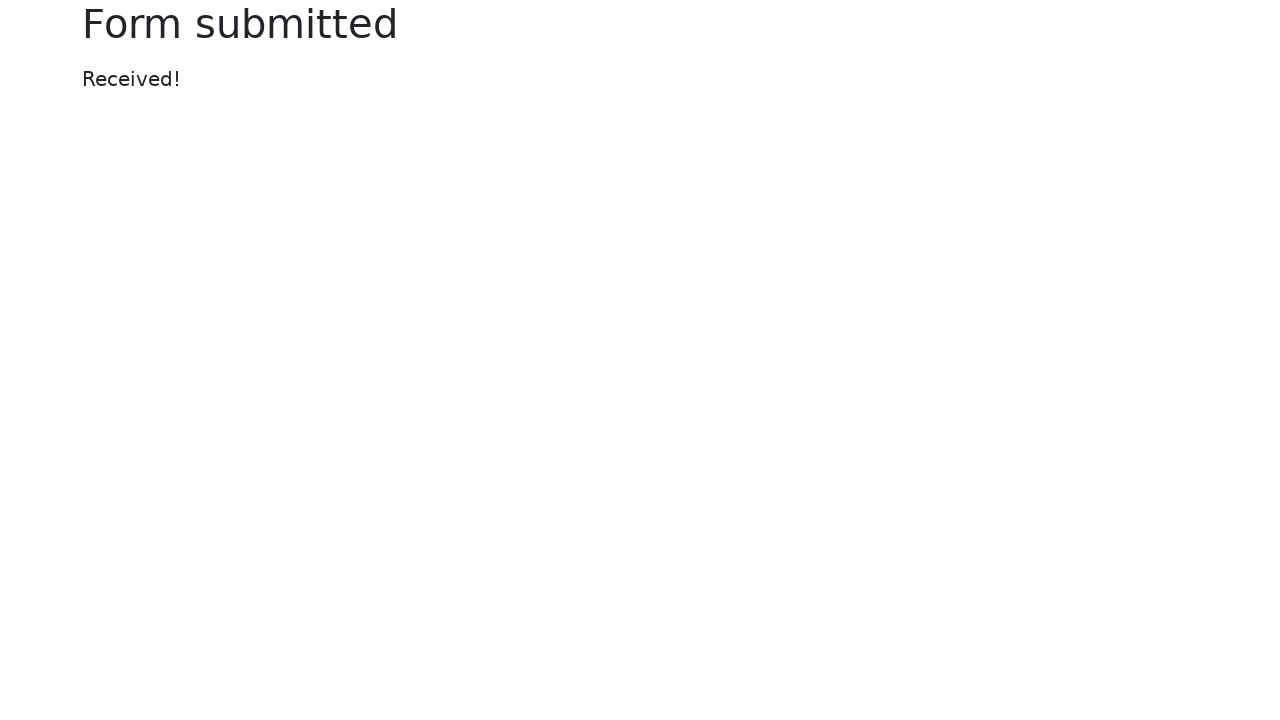

Verified success message displays 'Received!'
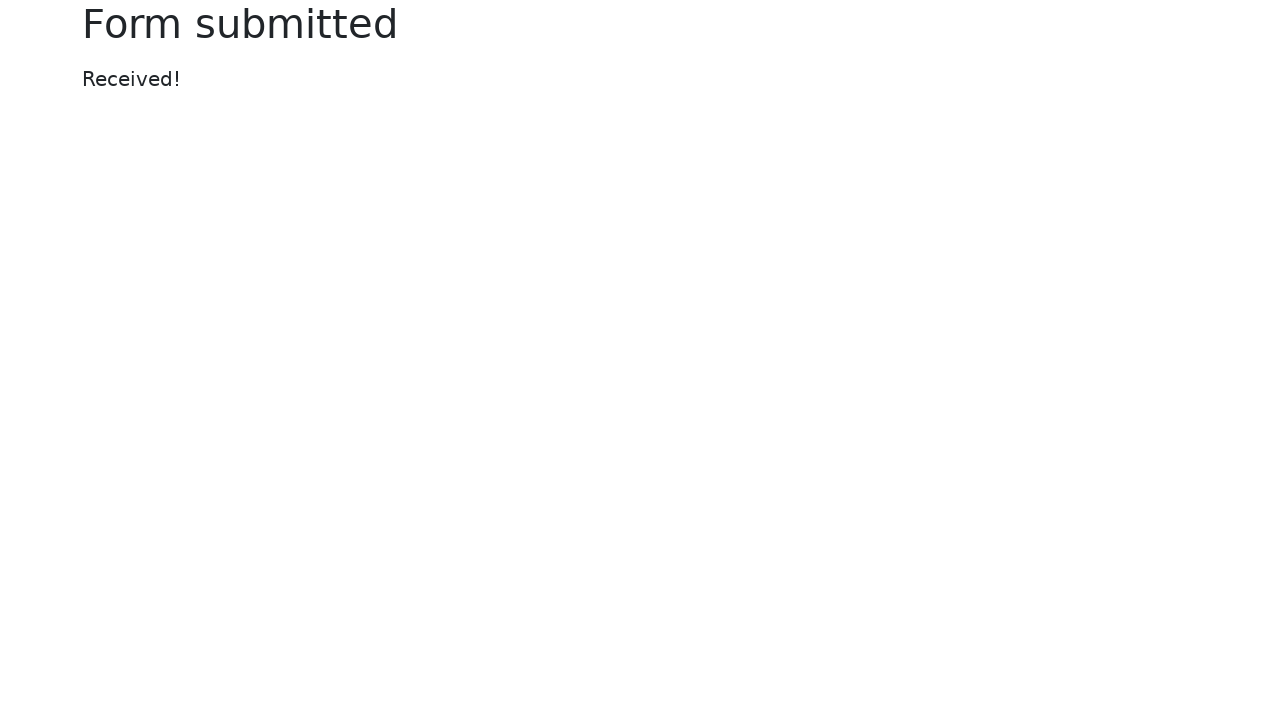

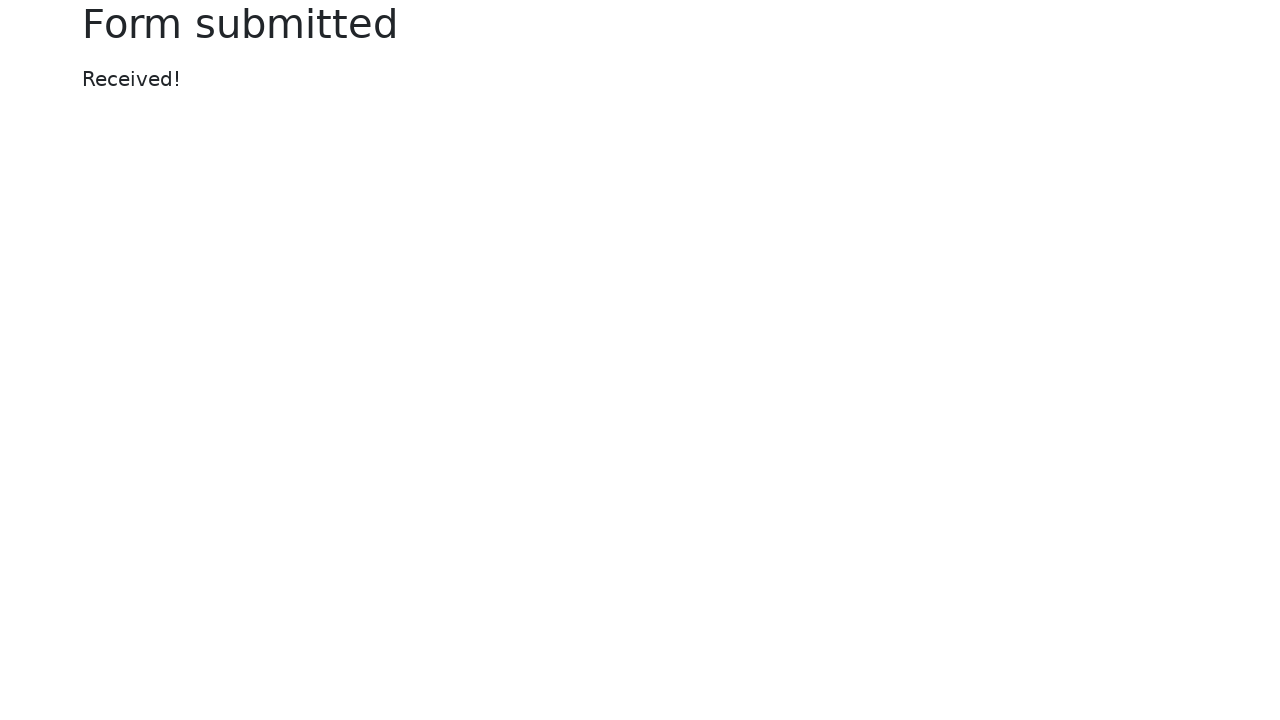